Tests password validation with a correct 7-character password and verifies the validation message shows "Valid Value"

Starting URL: https://testpages.eviltester.com/styled/apps/7charval/simple7charvalidation.html

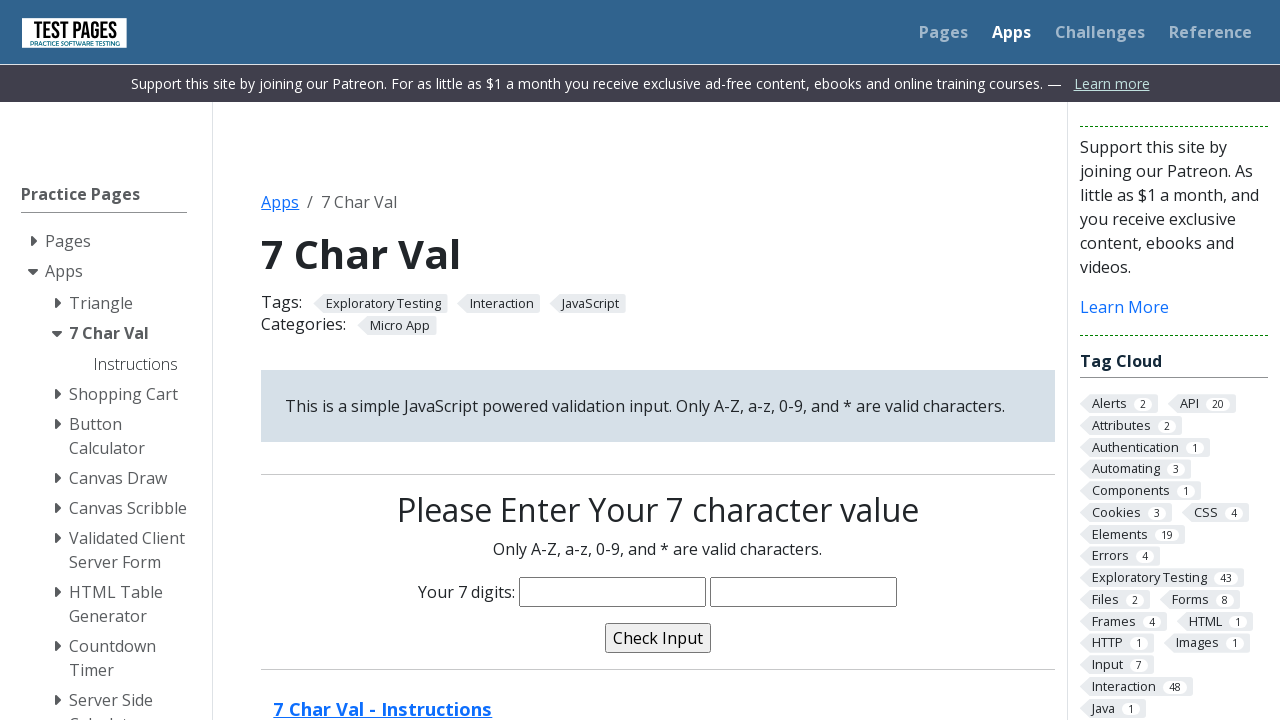

Navigated to 7-character validation test page
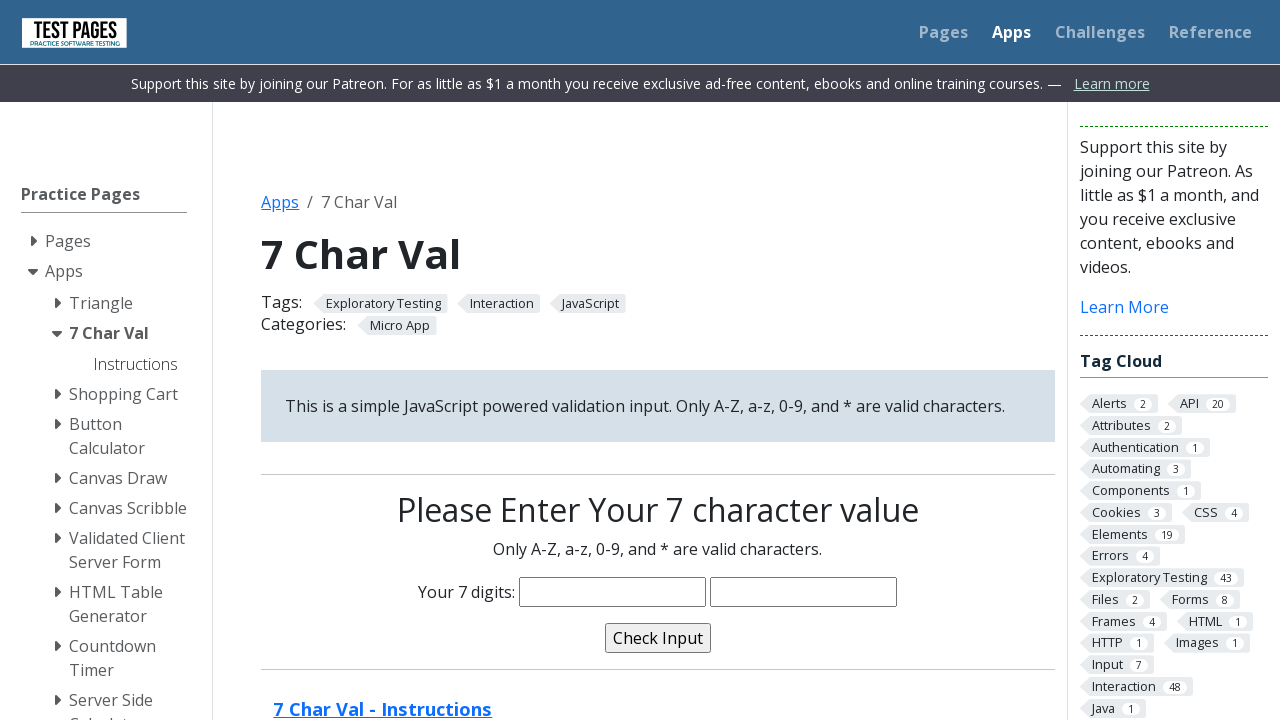

Filled password field with valid 7-character value 'sharon1' on input[name='characters']
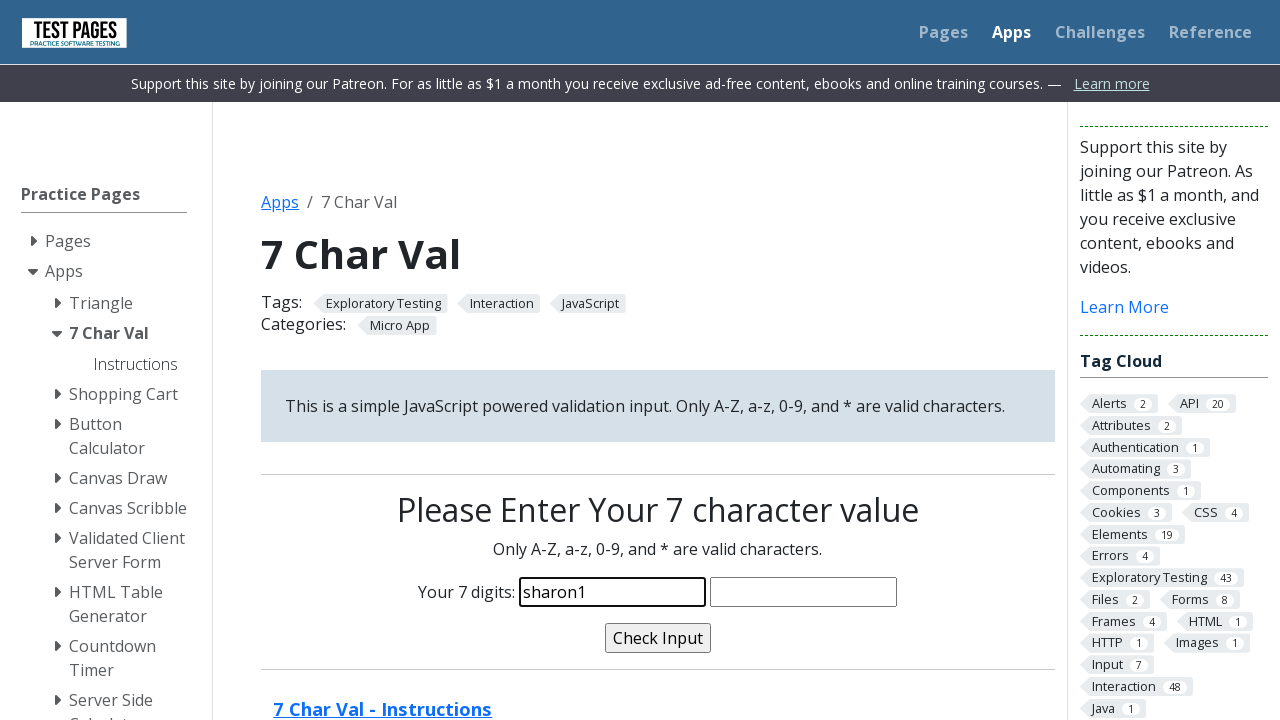

Clicked validate button at (658, 638) on input[name='validate']
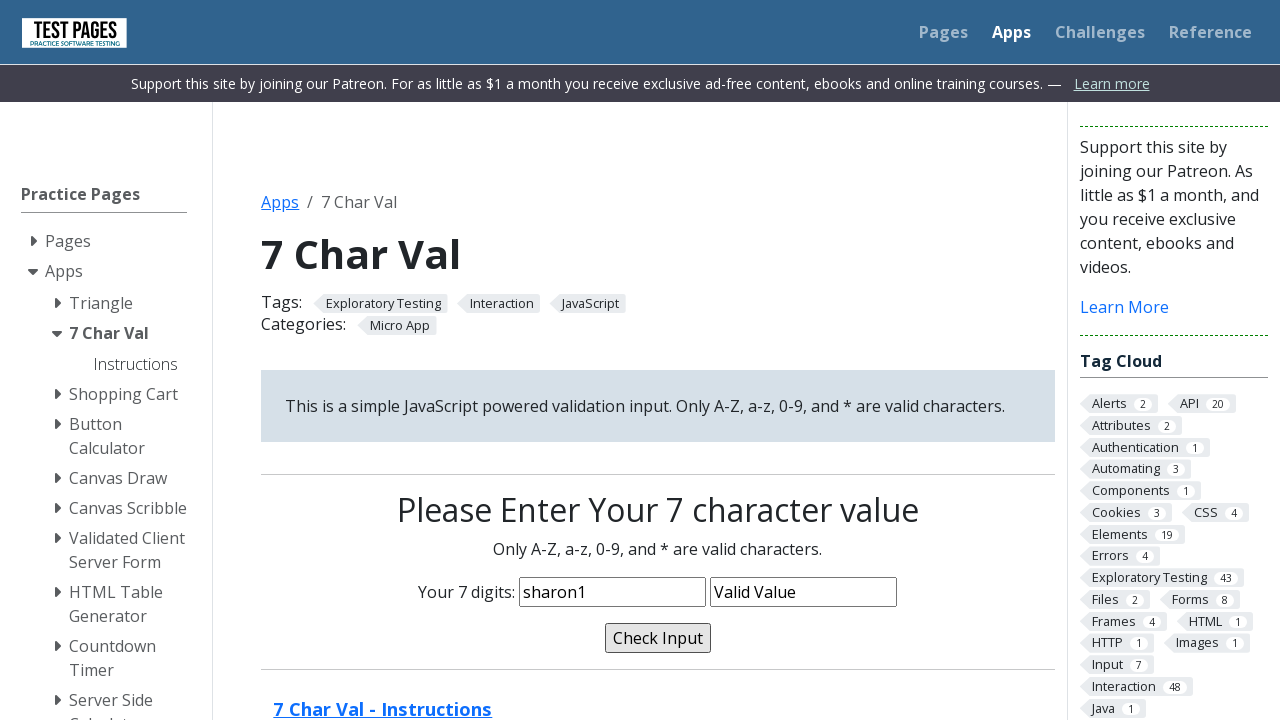

Retrieved validation message from input field
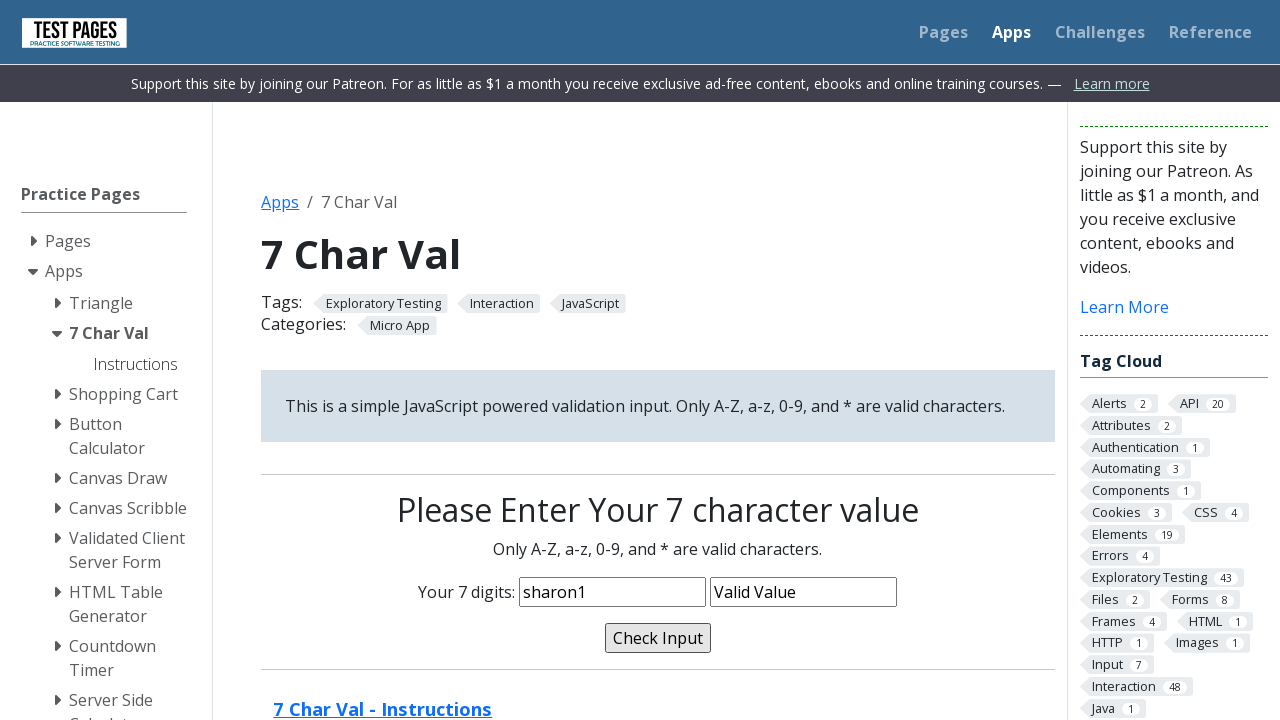

Assertion passed: validation message shows 'Valid Value'
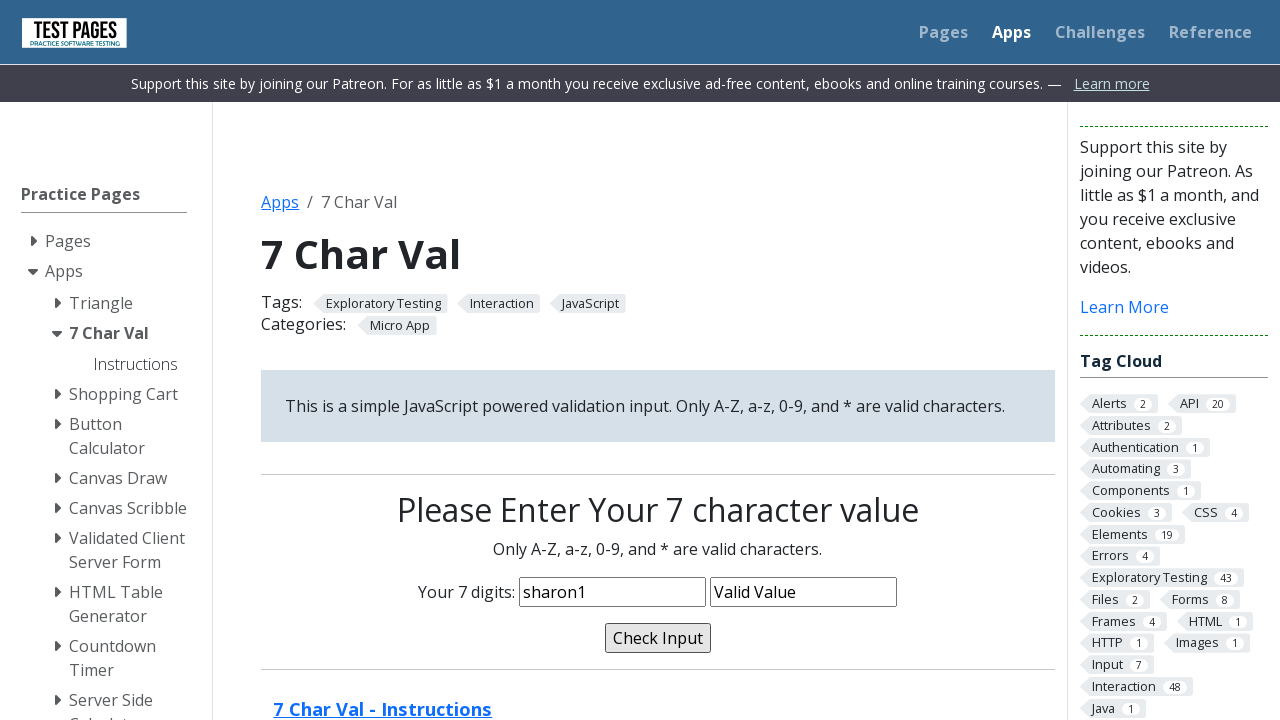

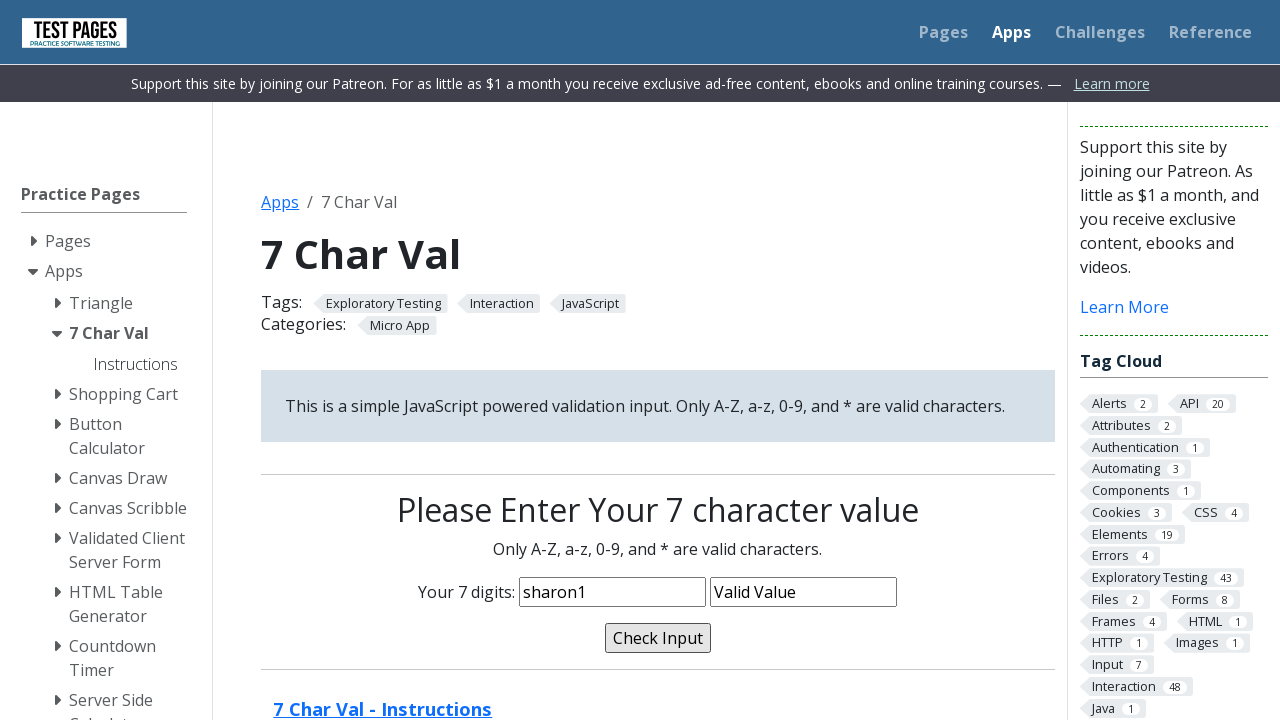